Tests context menu functionality by right-clicking on elements and interacting with the context menu options

Starting URL: https://www.jqueryscript.net/demo/Nested-Context-Menu-ggContextMenu/

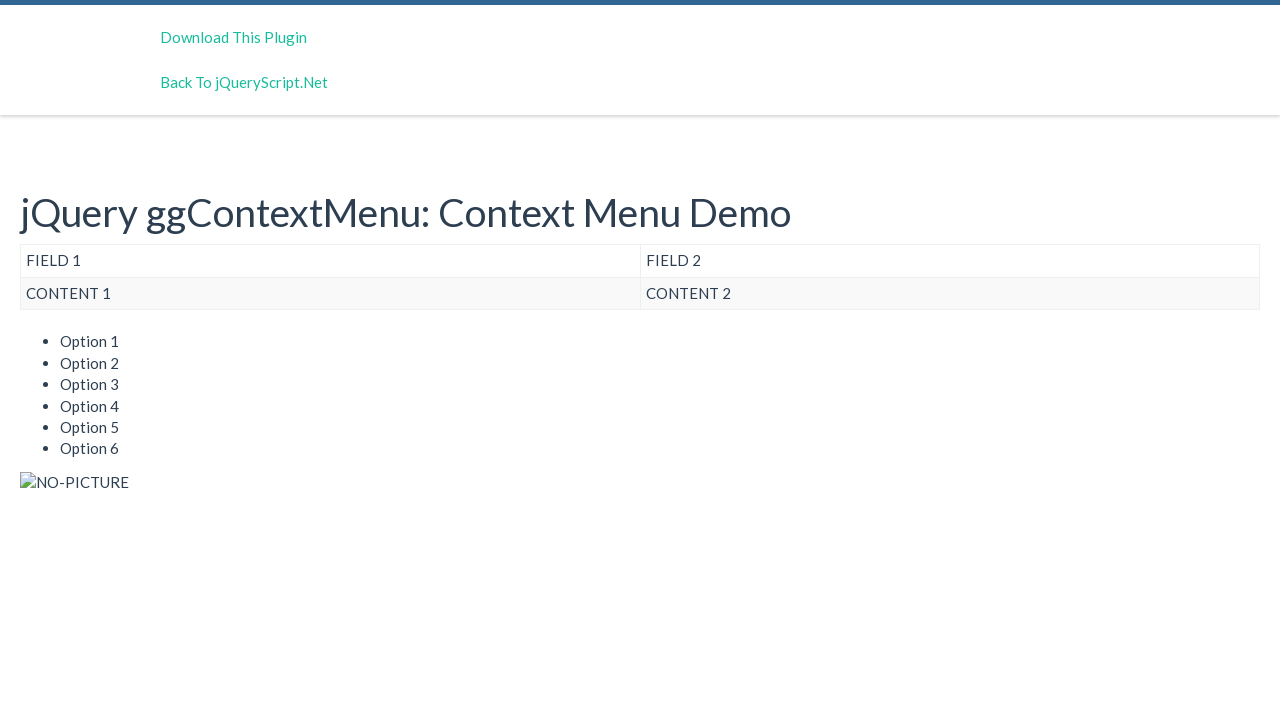

Right-clicked on option 1 element at (660, 342) on ul > li[title='option 1']
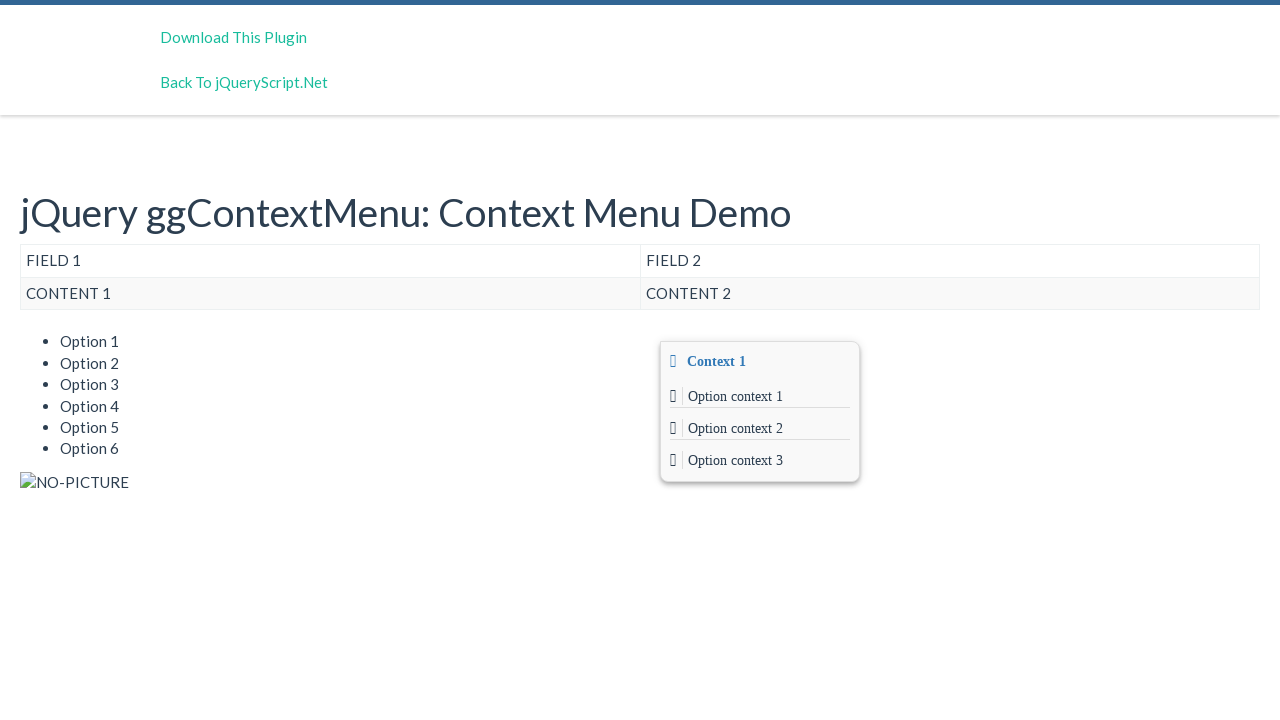

Navigated to nested context menu demo page
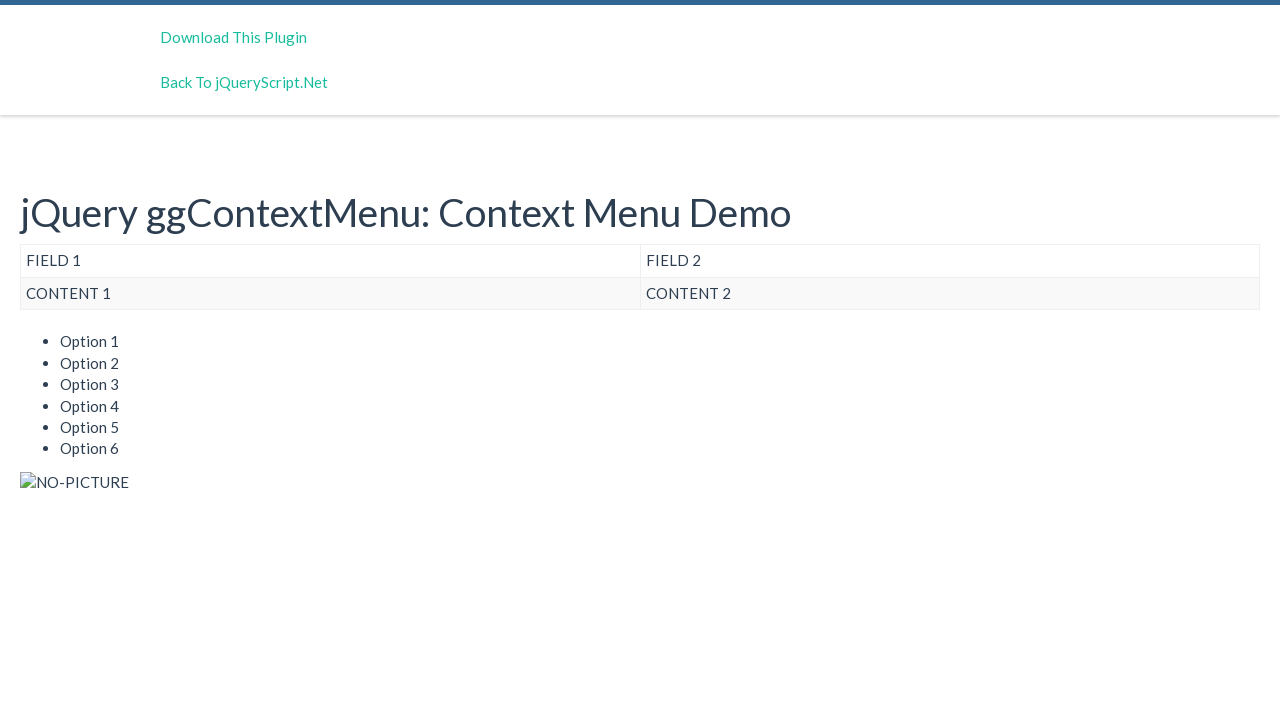

Right-clicked on option 2 element at (660, 363) on ul > li[title='option 2']
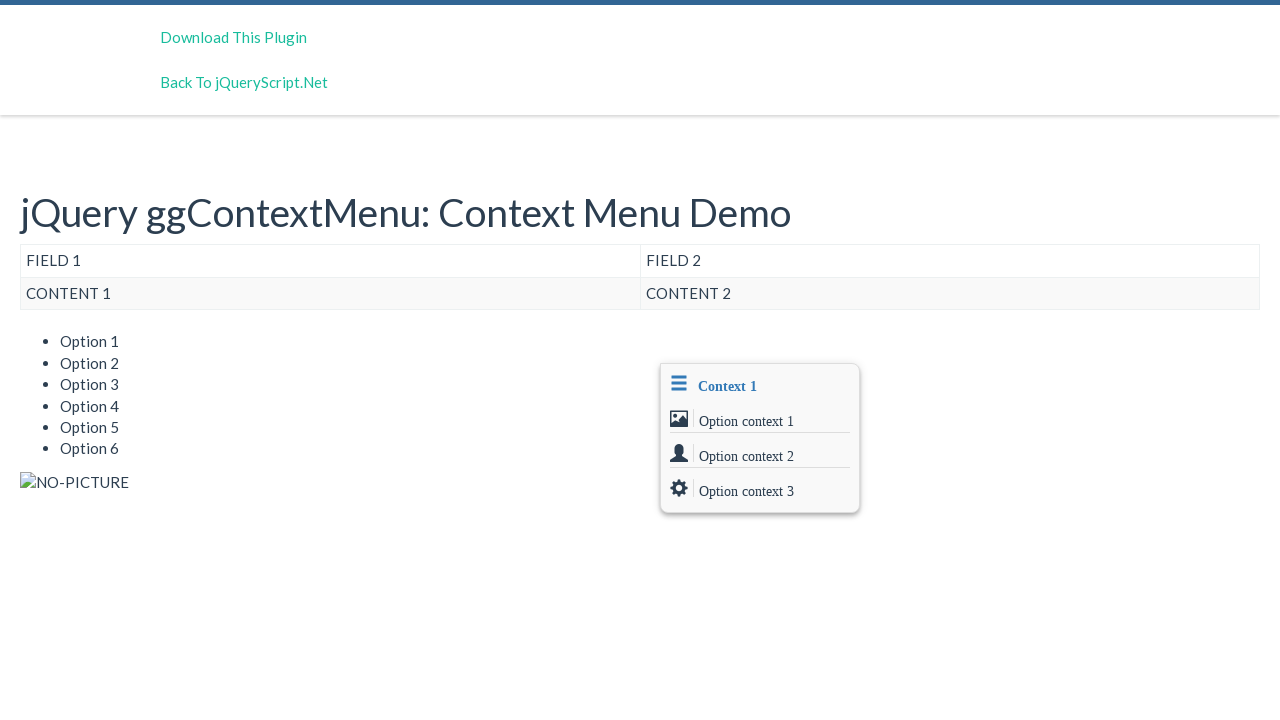

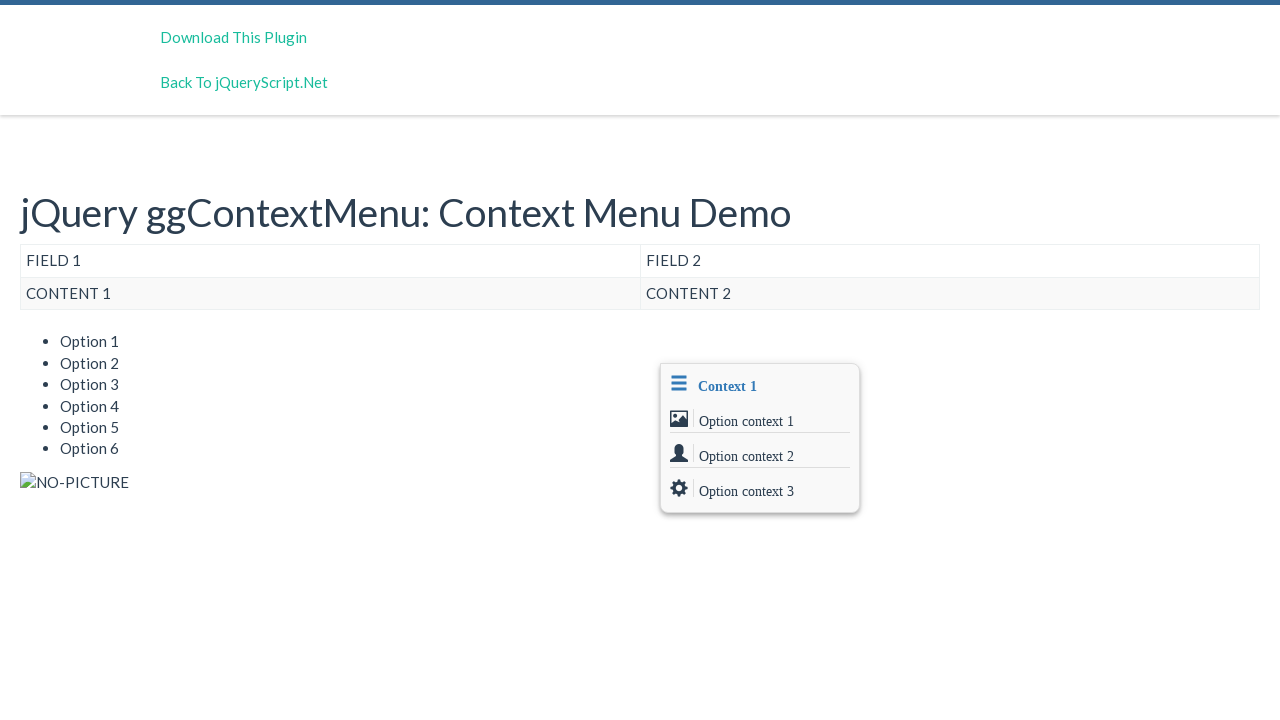